Navigates to a practice page and verifies that a product table exists with expected rows and columns structure

Starting URL: http://qaclickacademy.com/practice.php

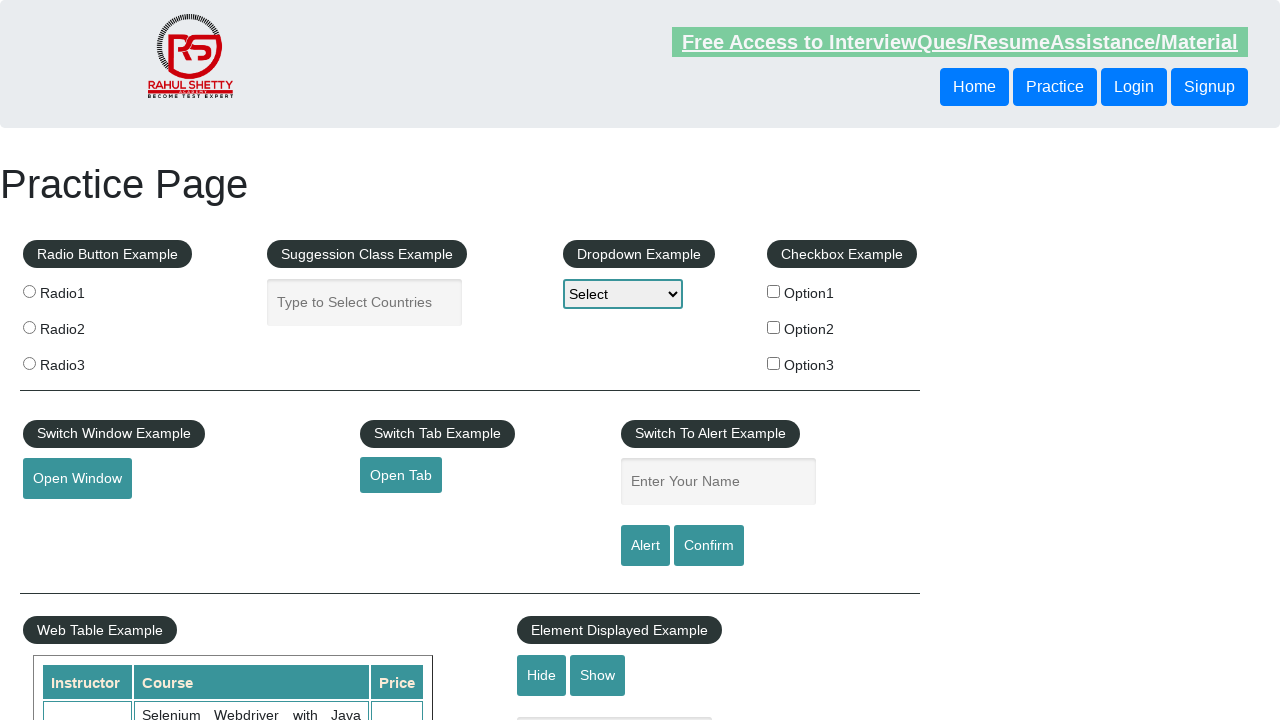

Waited for product table to be visible
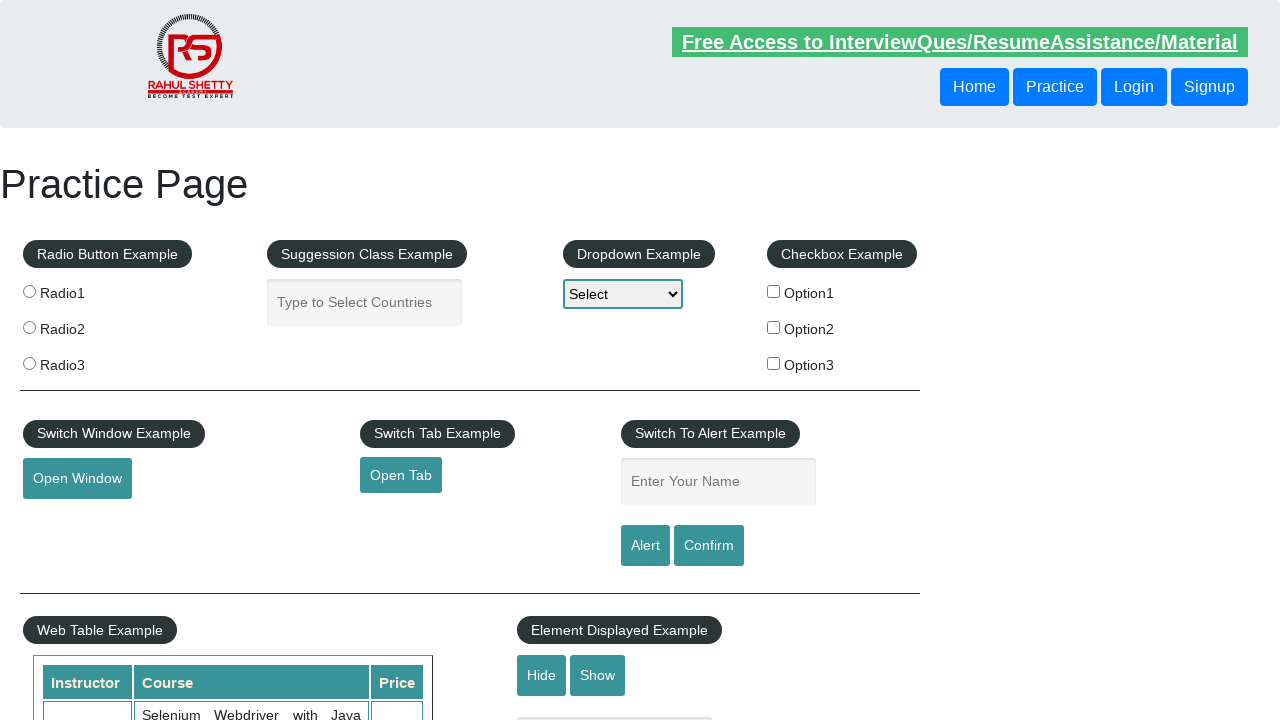

Located product table element
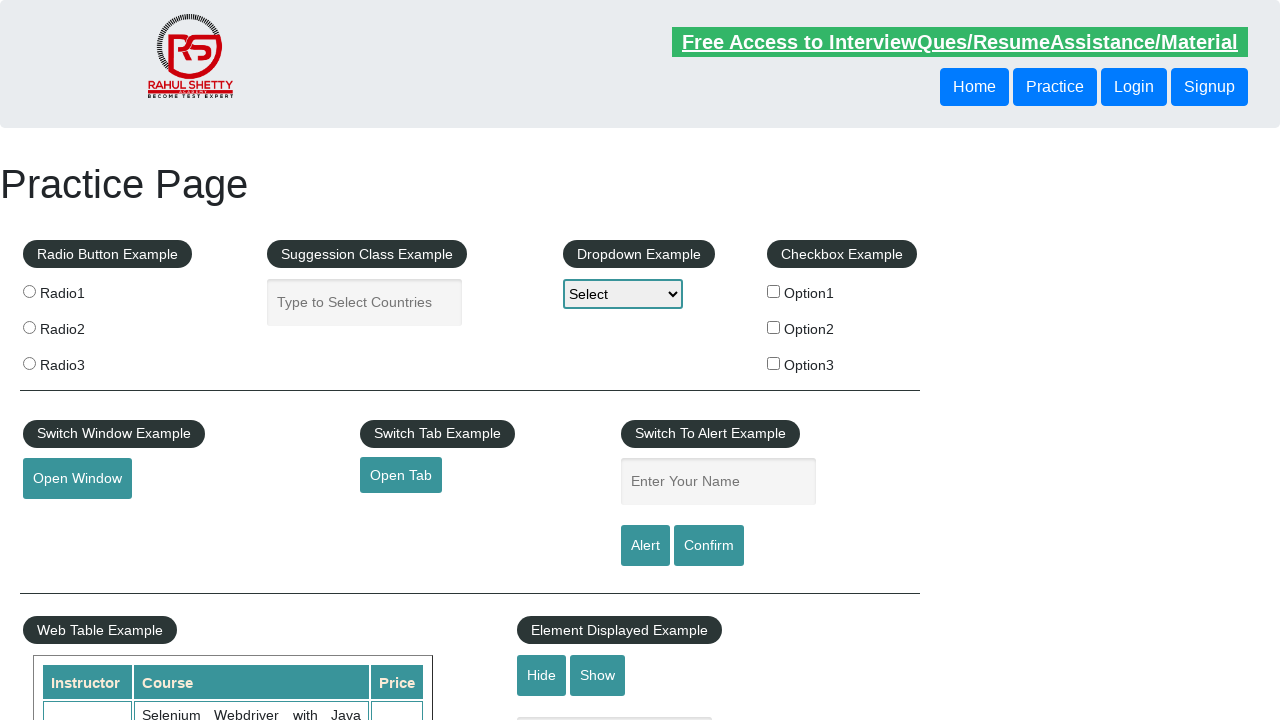

Located all table rows
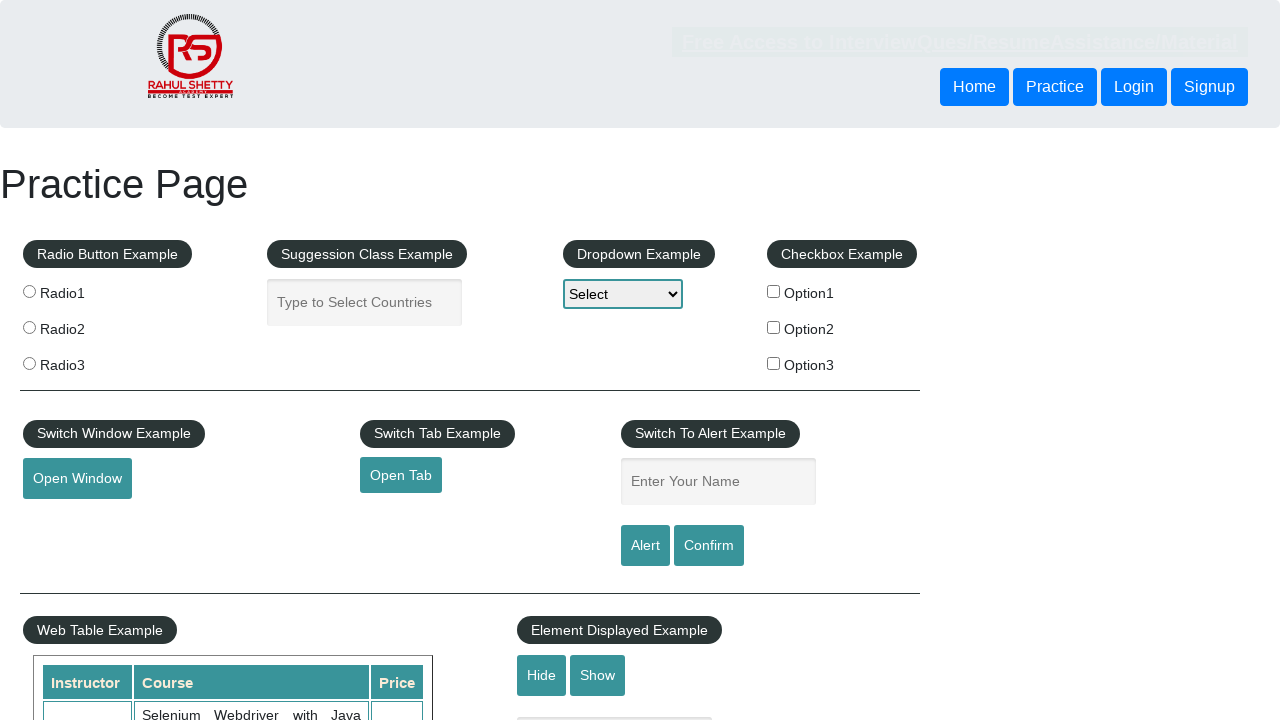

First table row is visible
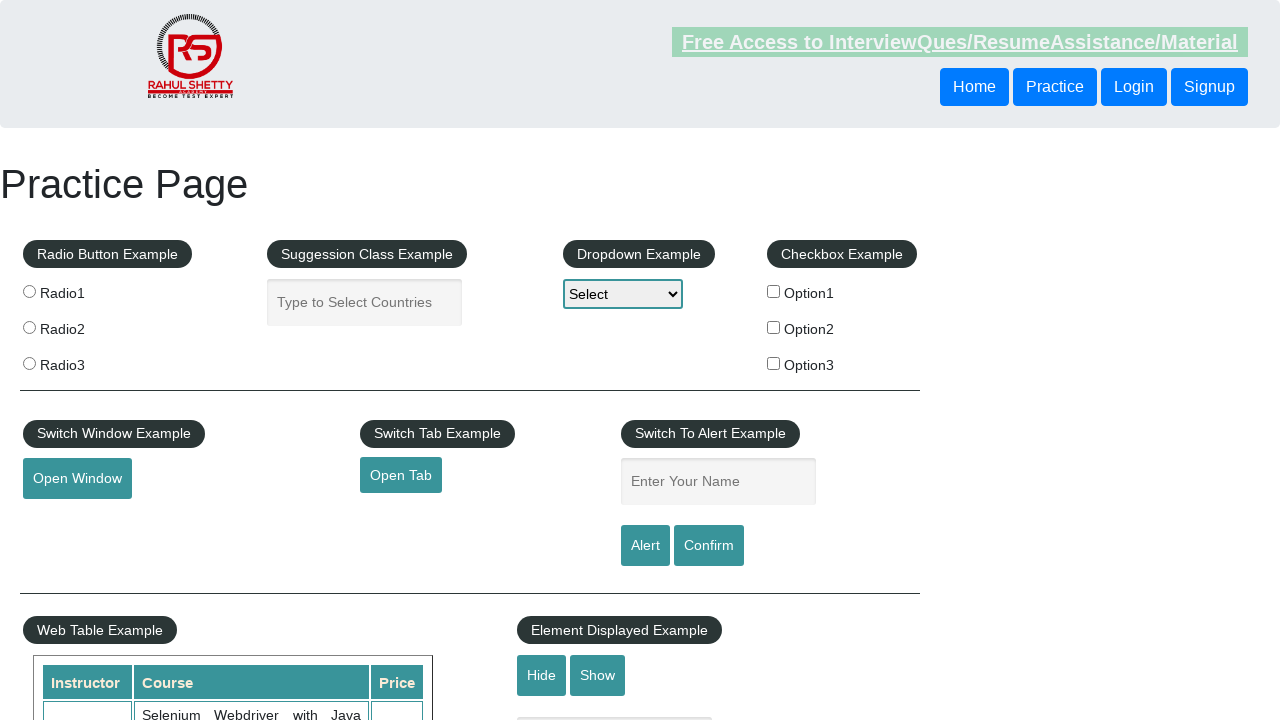

Located all table header columns
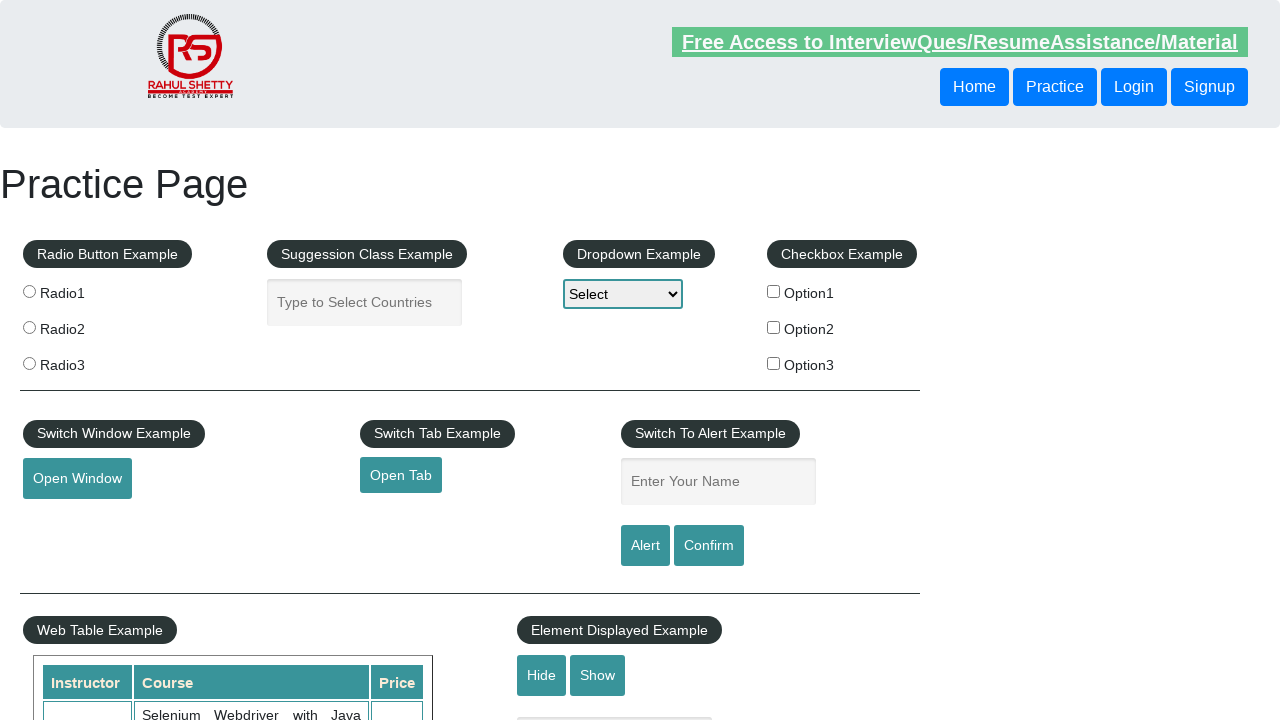

First table header column is visible
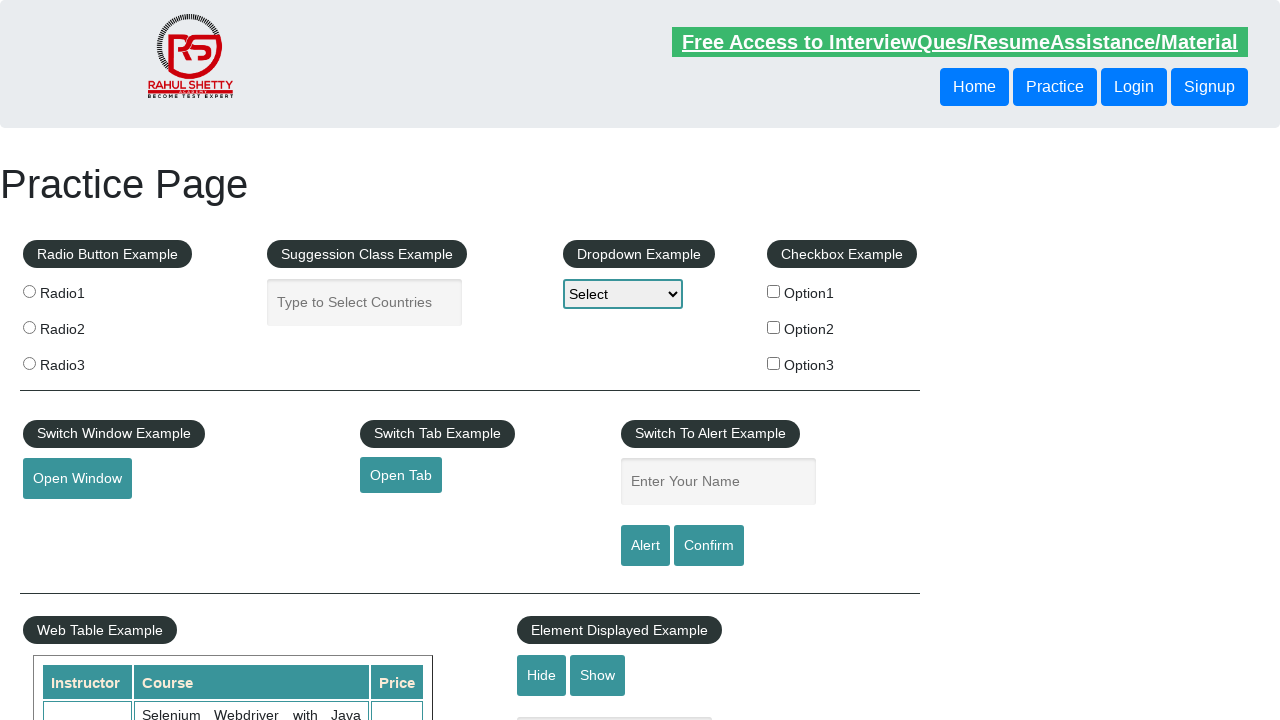

Located third table row (index 2)
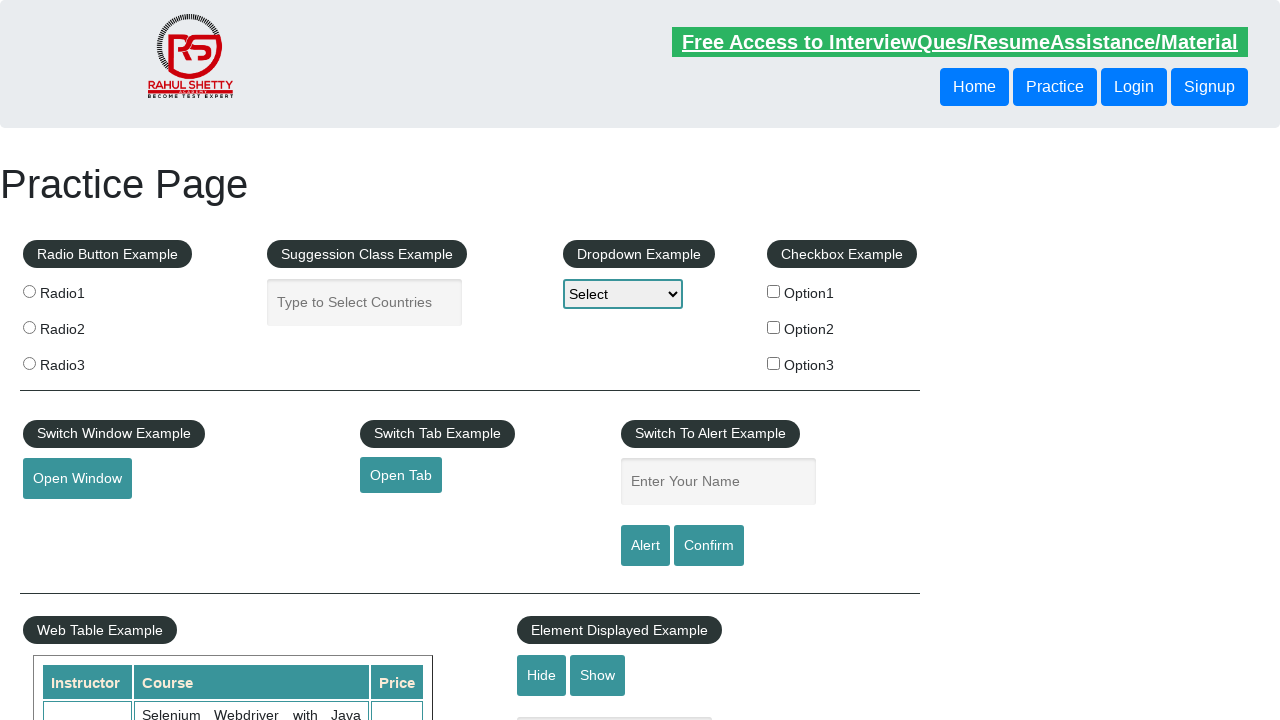

Third table row is visible
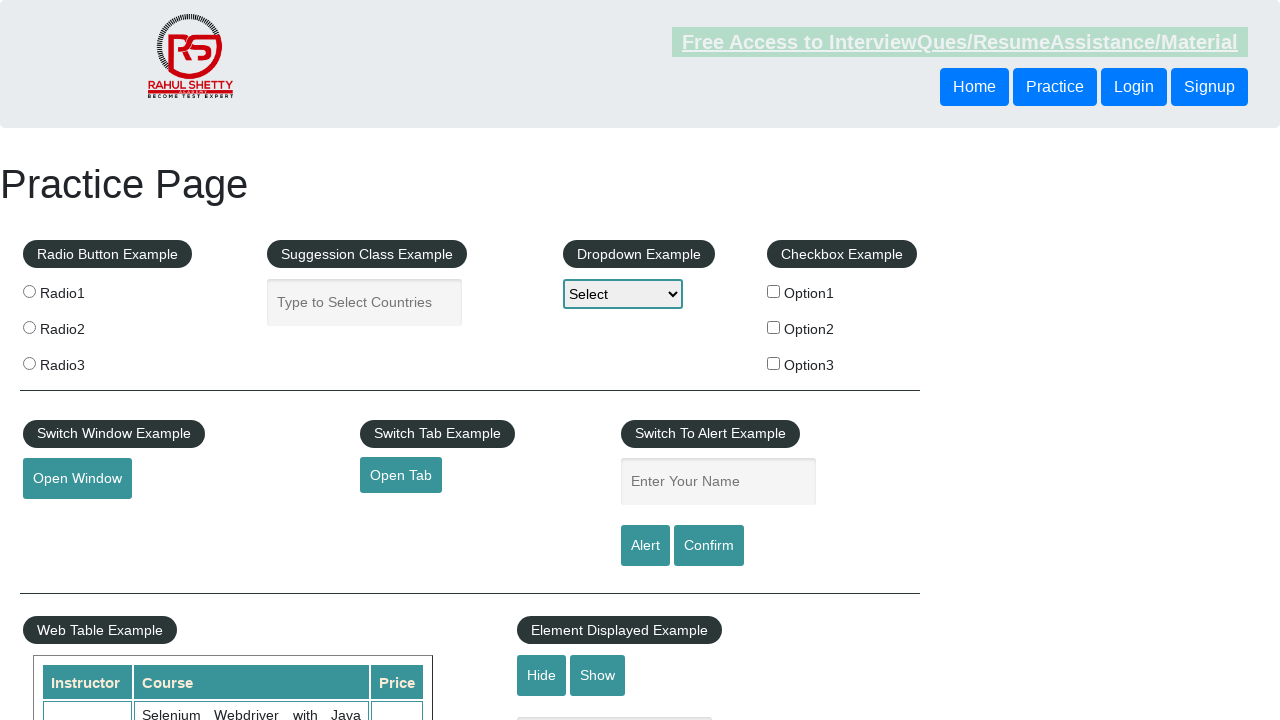

Located all data cells in third row
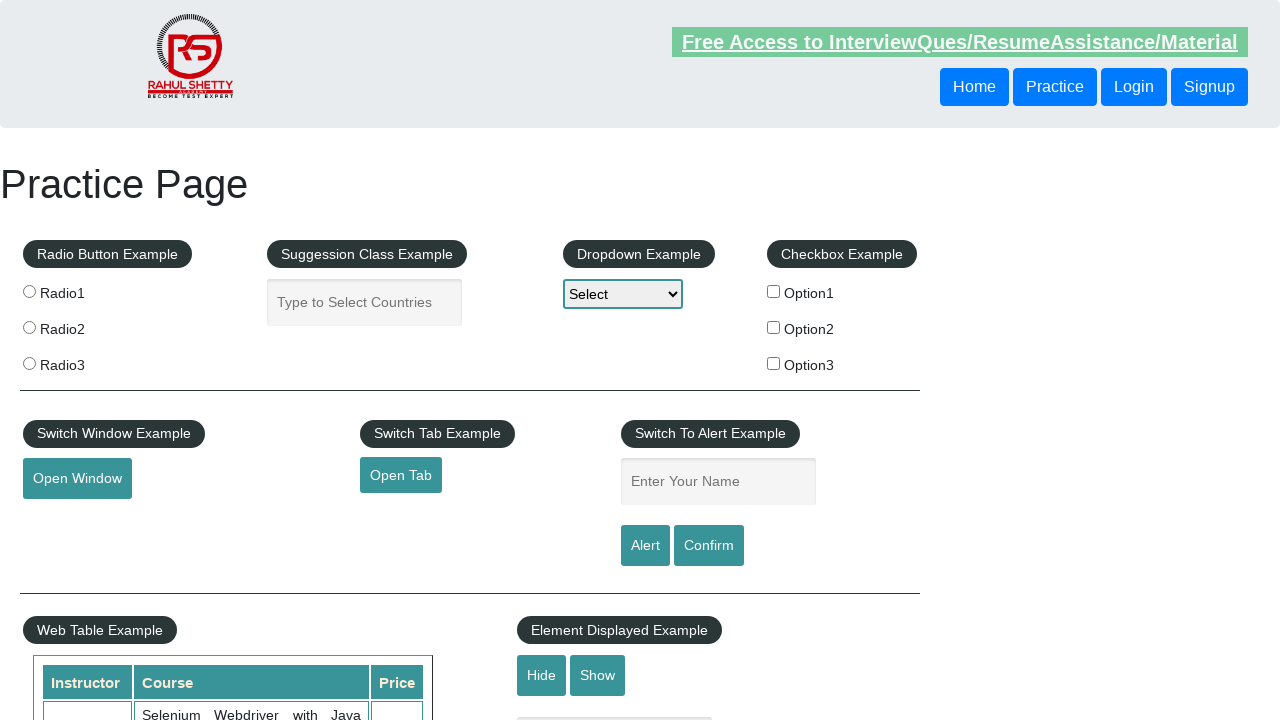

First data cell in third row is visible
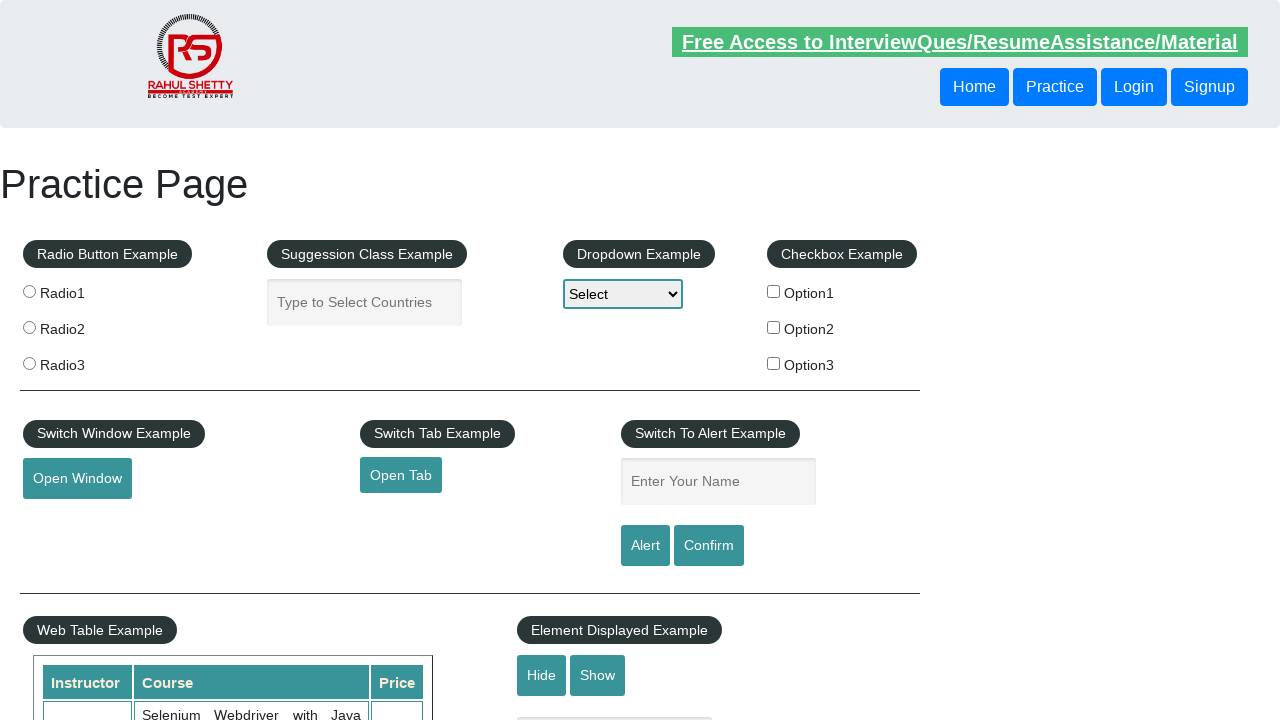

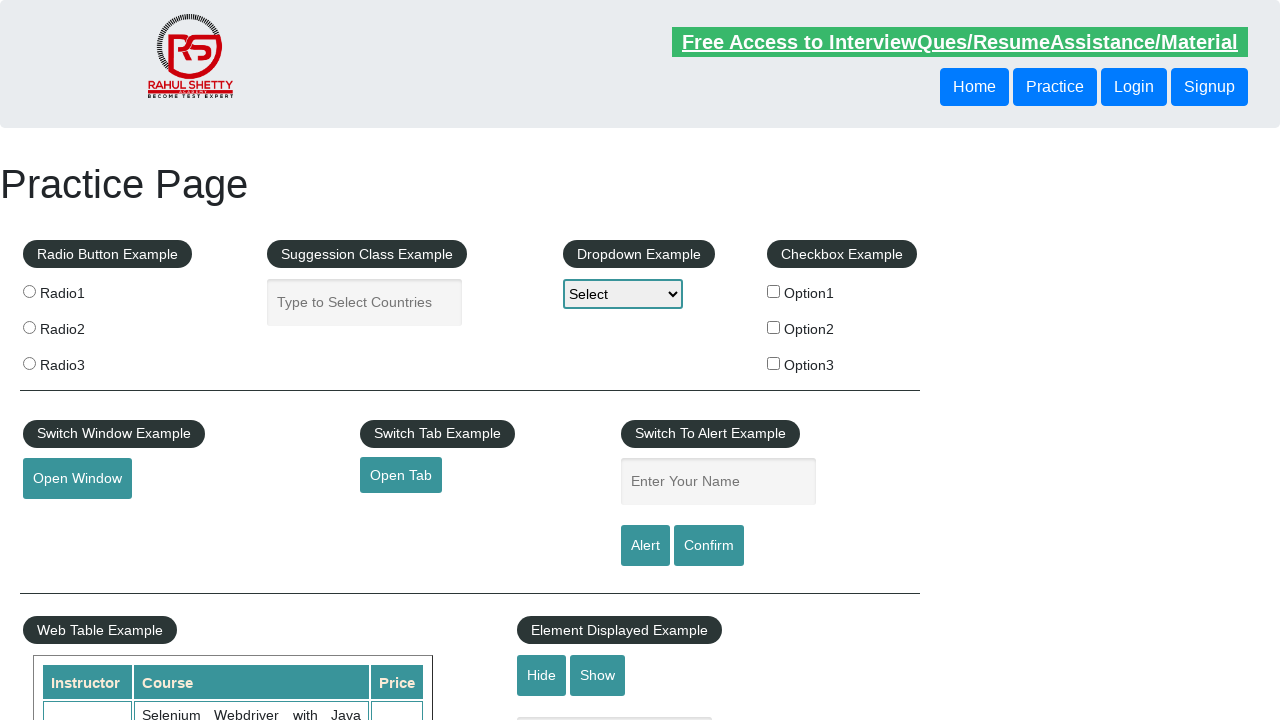